Tests adding multiple todo items and verifying they appear in the list correctly

Starting URL: https://demo.playwright.dev/todomvc

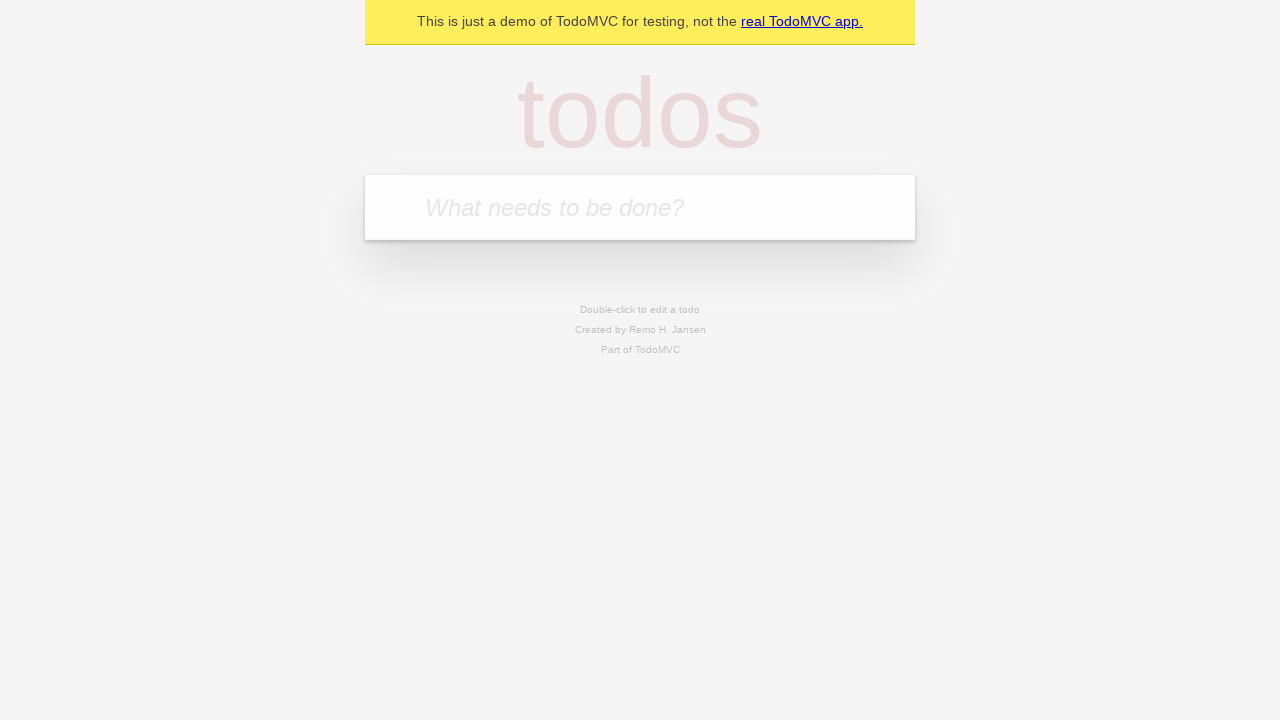

Located the 'What needs to be done?' input field
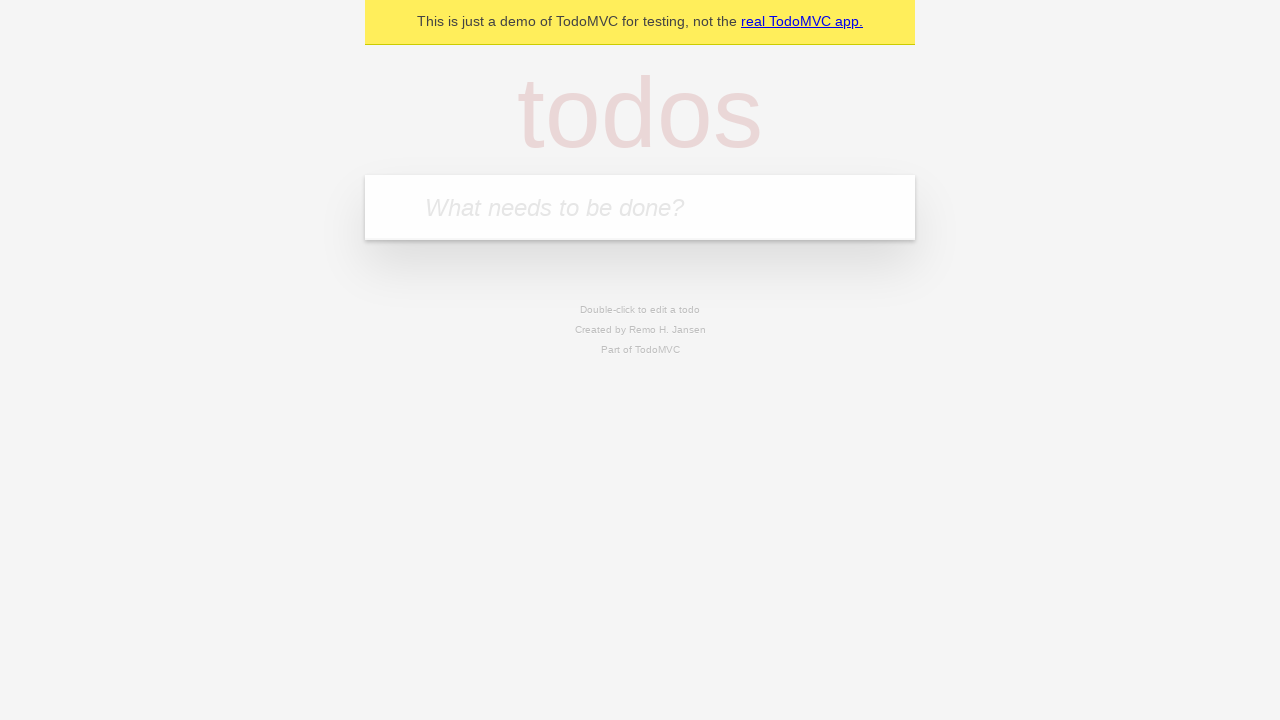

Filled todo input with 'buy some cheese' on internal:attr=[placeholder="What needs to be done?"i]
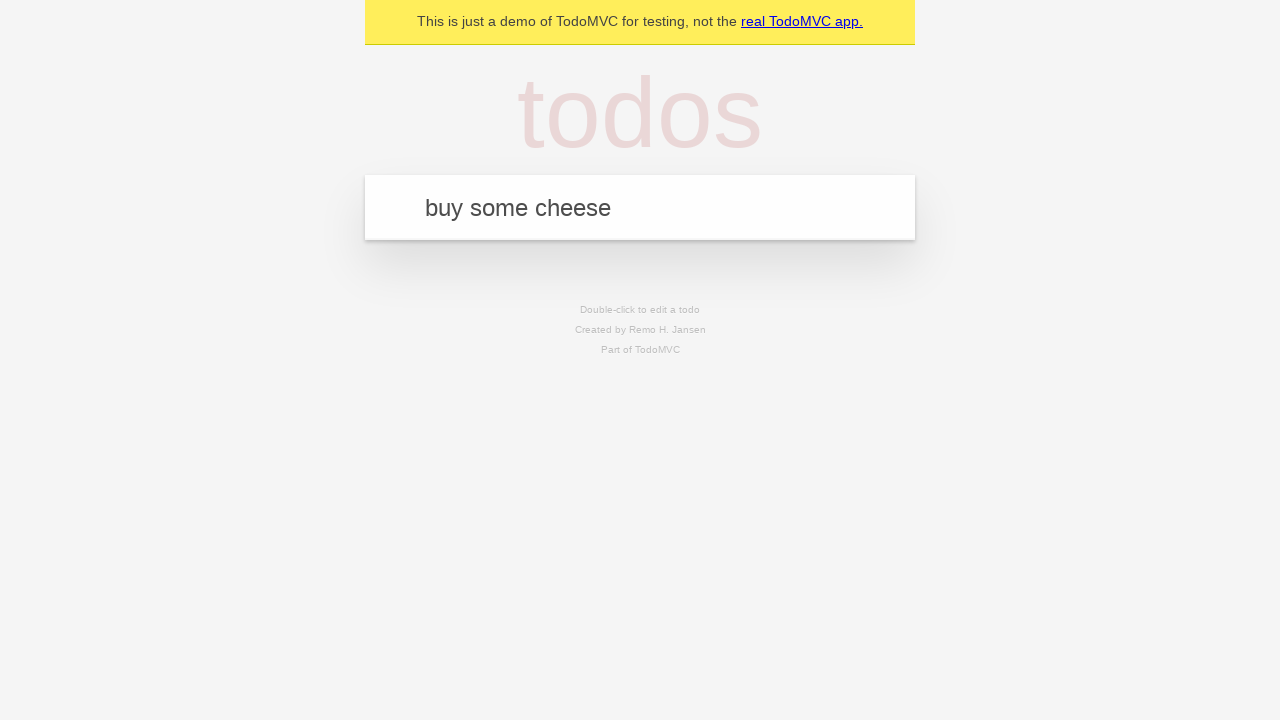

Pressed Enter to create first todo item on internal:attr=[placeholder="What needs to be done?"i]
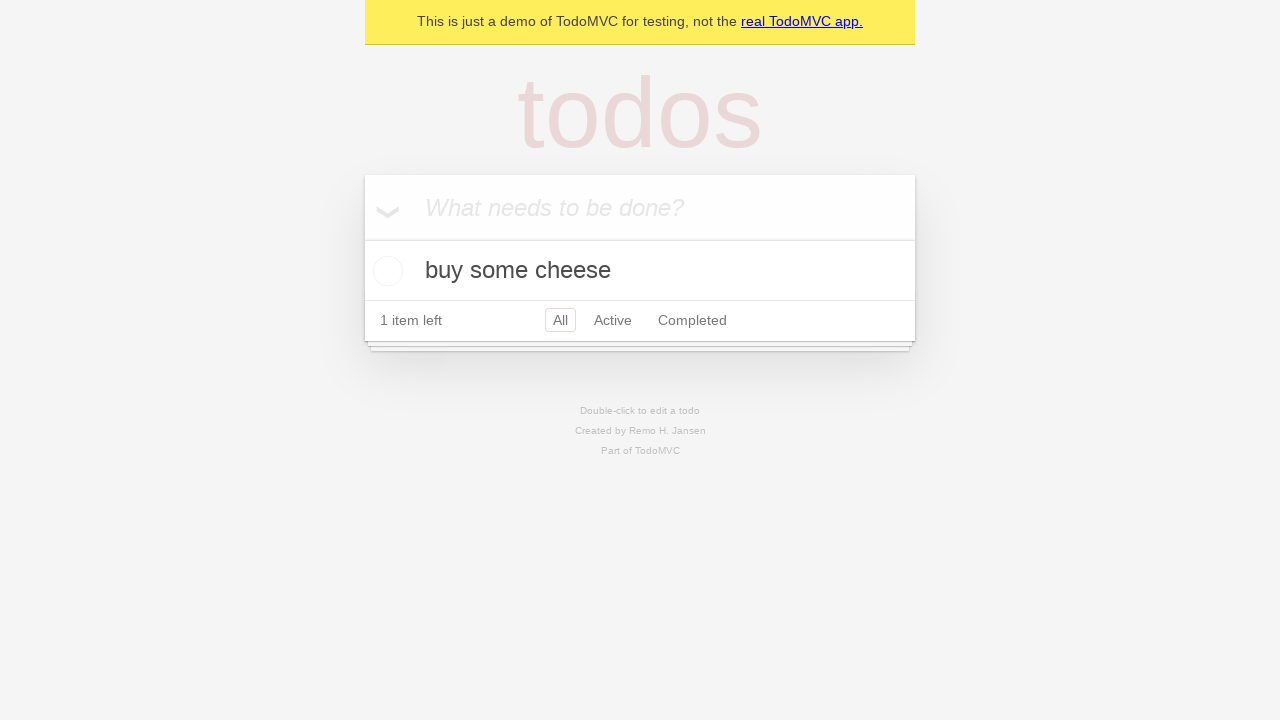

First todo item appeared in the list
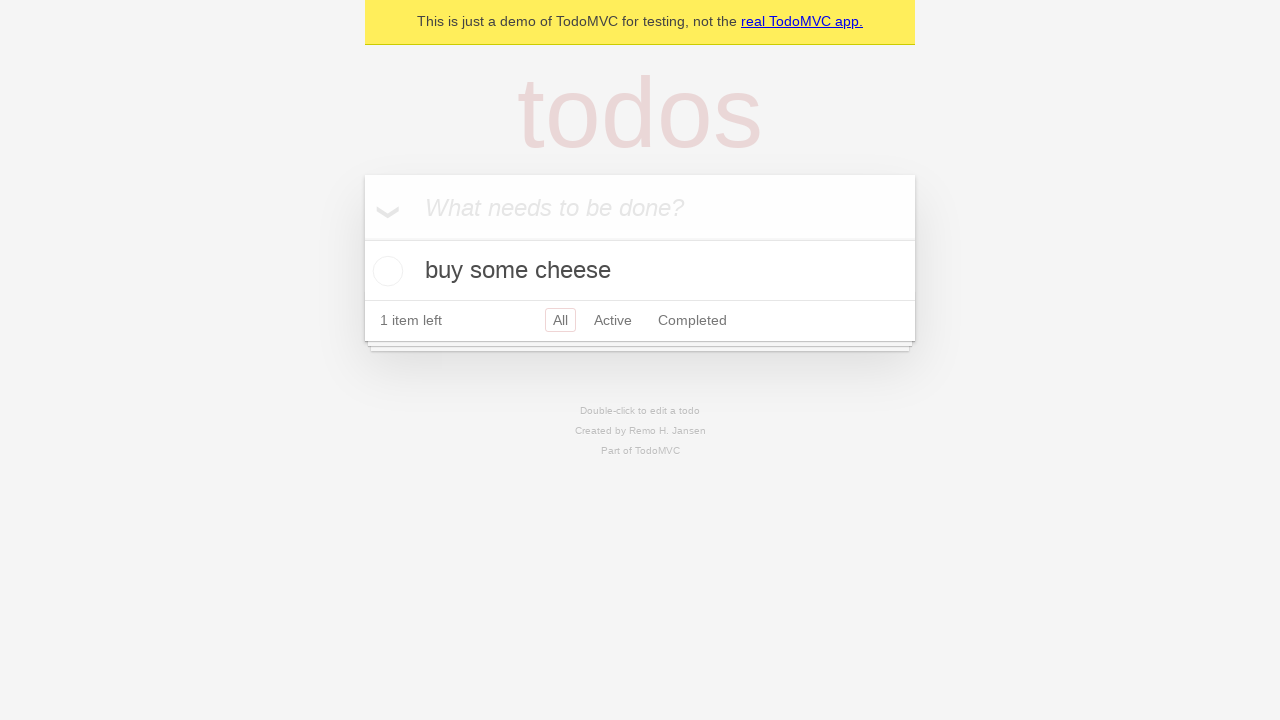

Filled todo input with 'feed the cat' on internal:attr=[placeholder="What needs to be done?"i]
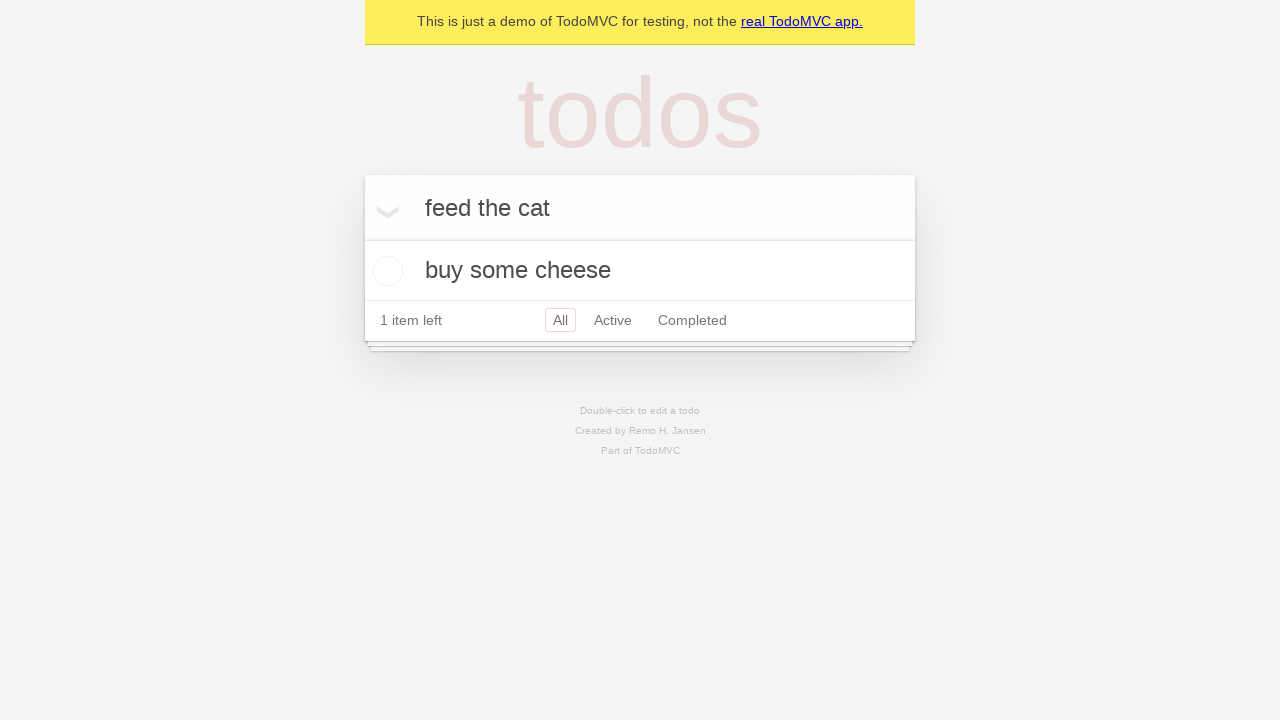

Pressed Enter to create second todo item on internal:attr=[placeholder="What needs to be done?"i]
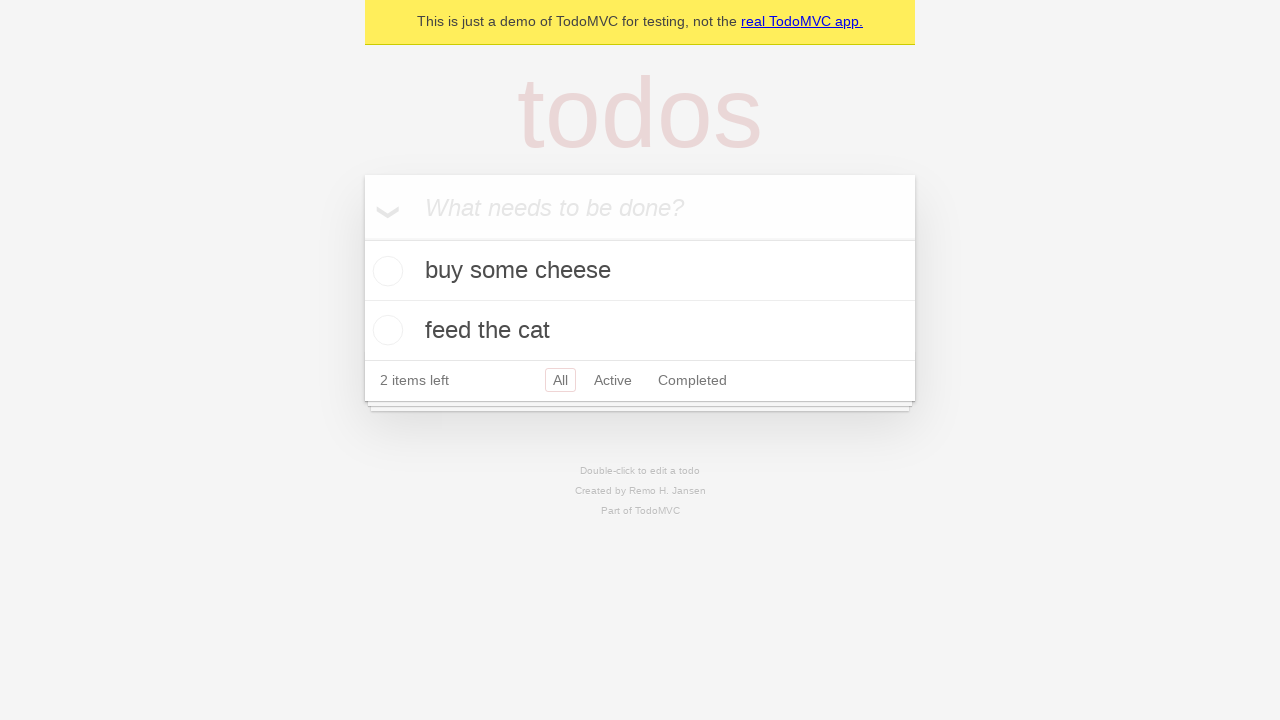

Both todo items are visible in the list
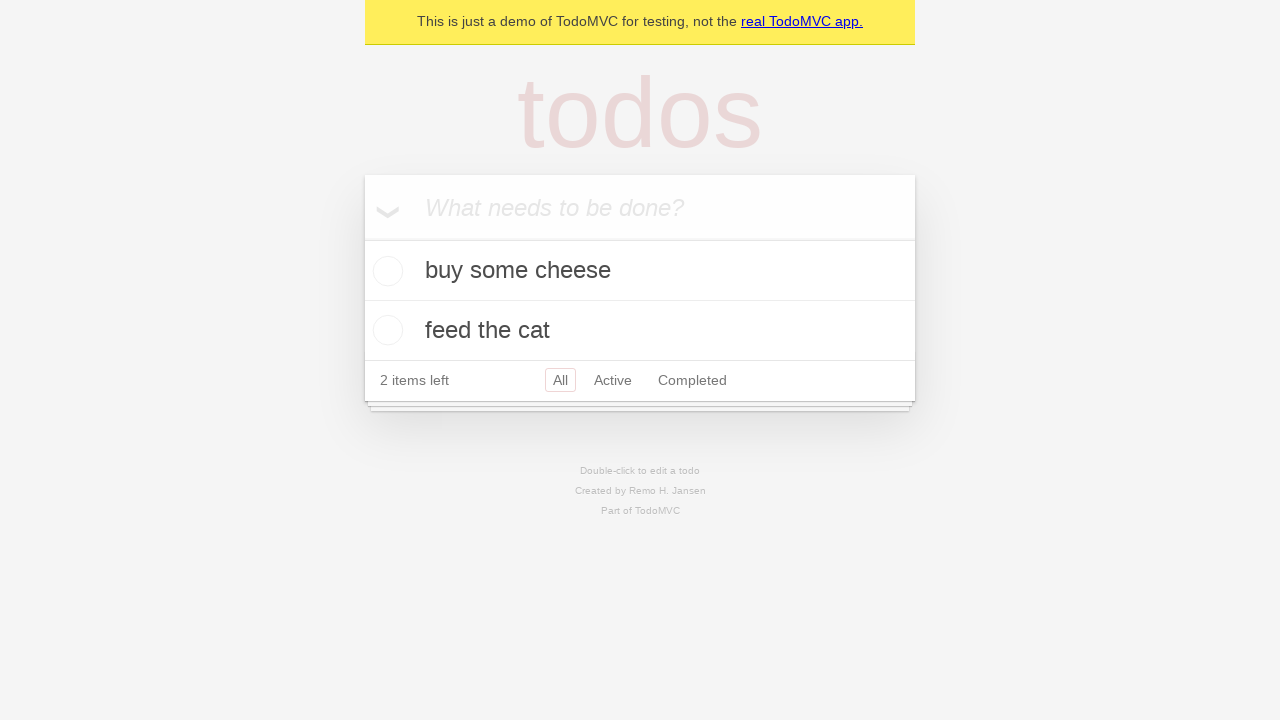

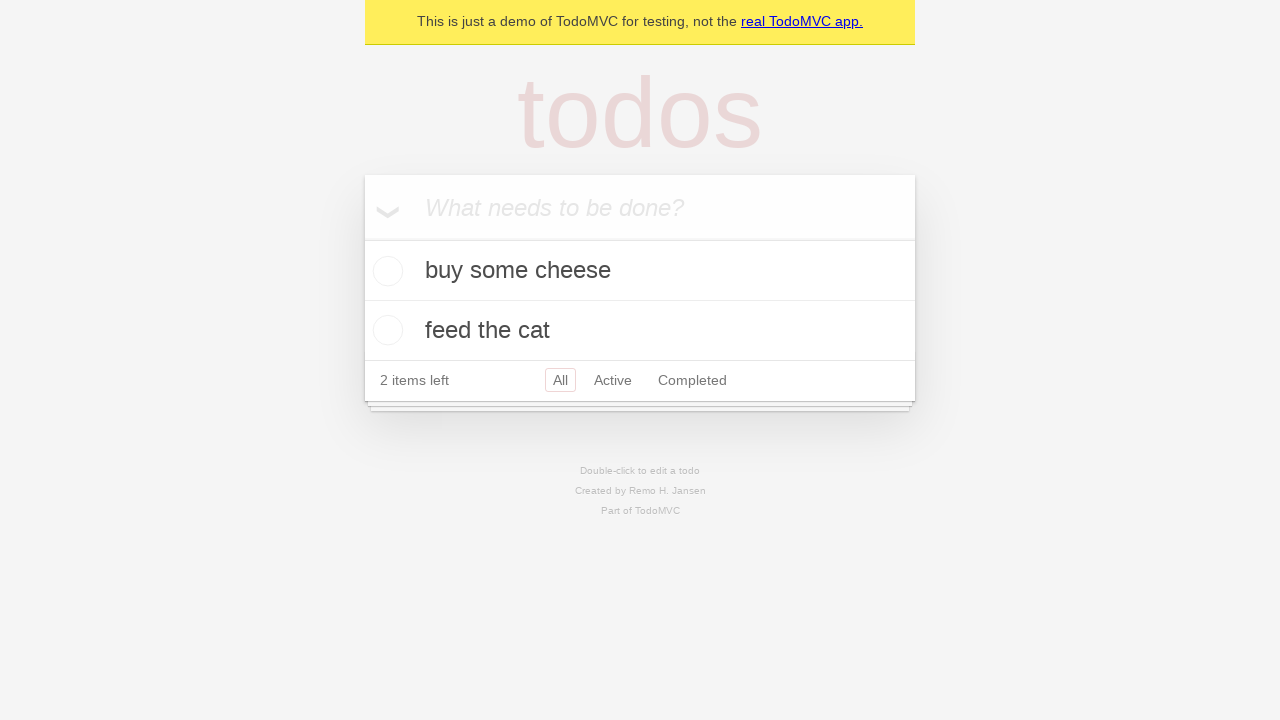